Tests frame switching functionality by navigating through multiple frames and iframes, filling text fields in each frame

Starting URL: https://ui.vision/demo/webtest/frames/

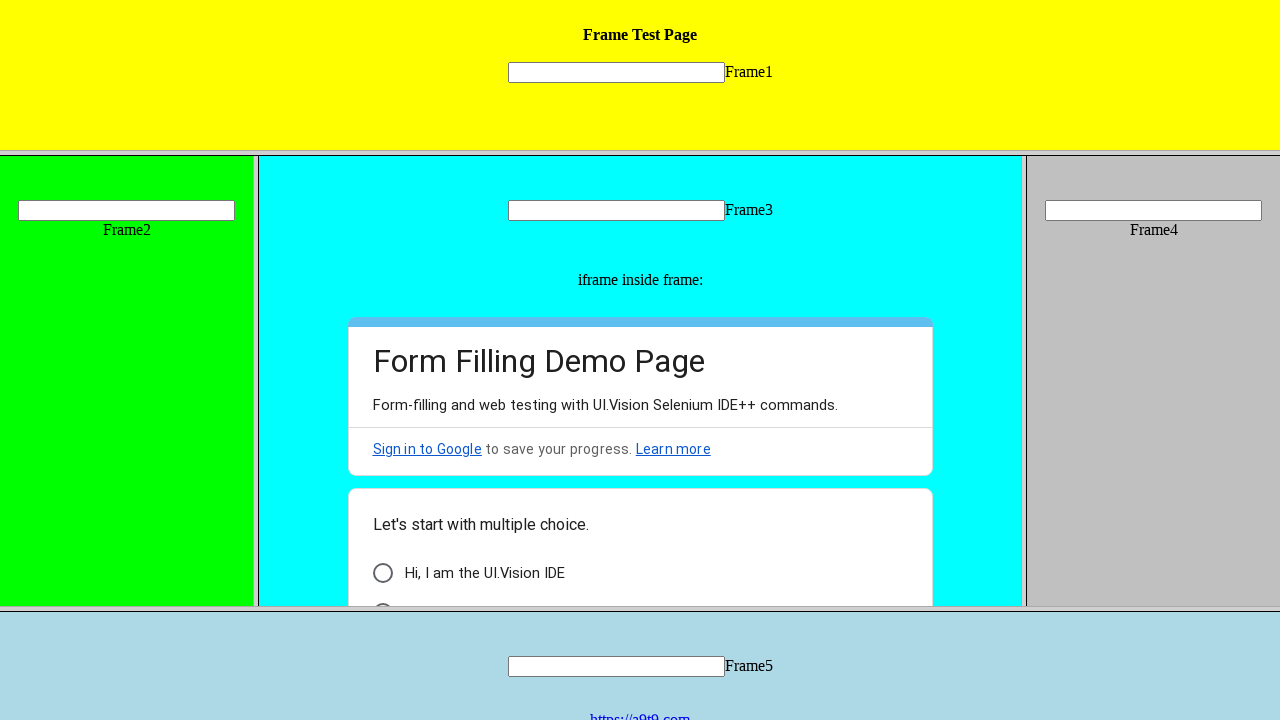

Located first frame with src='frame_1.html'
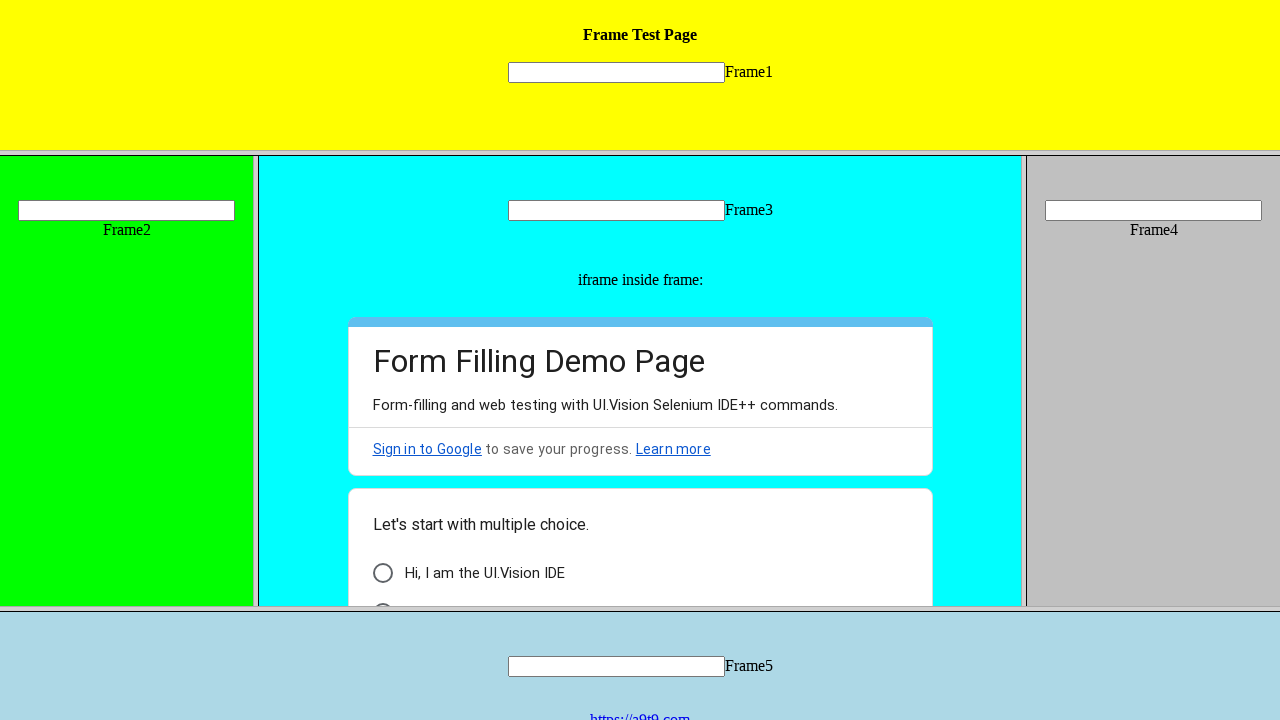

Filled text field in first frame with 'Anu' on frame[src='frame_1.html'] >> internal:control=enter-frame >> input[name='mytext1
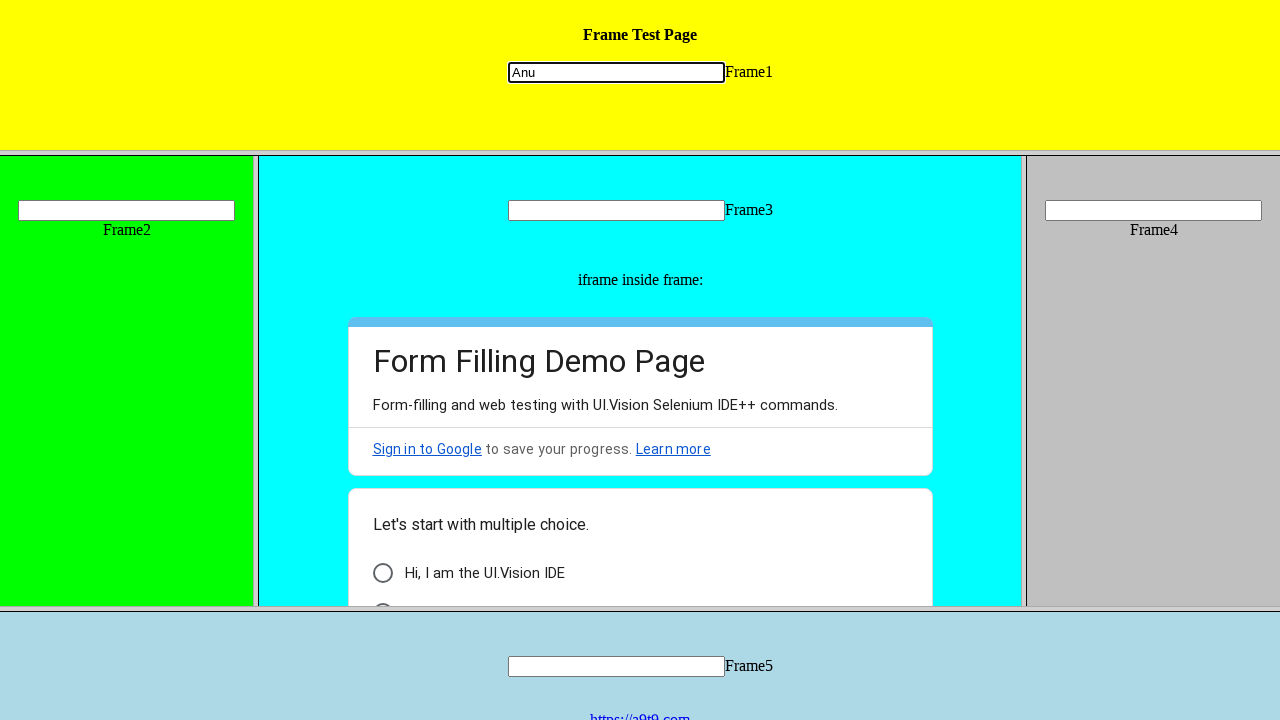

Located second frame with src='frame_2.html'
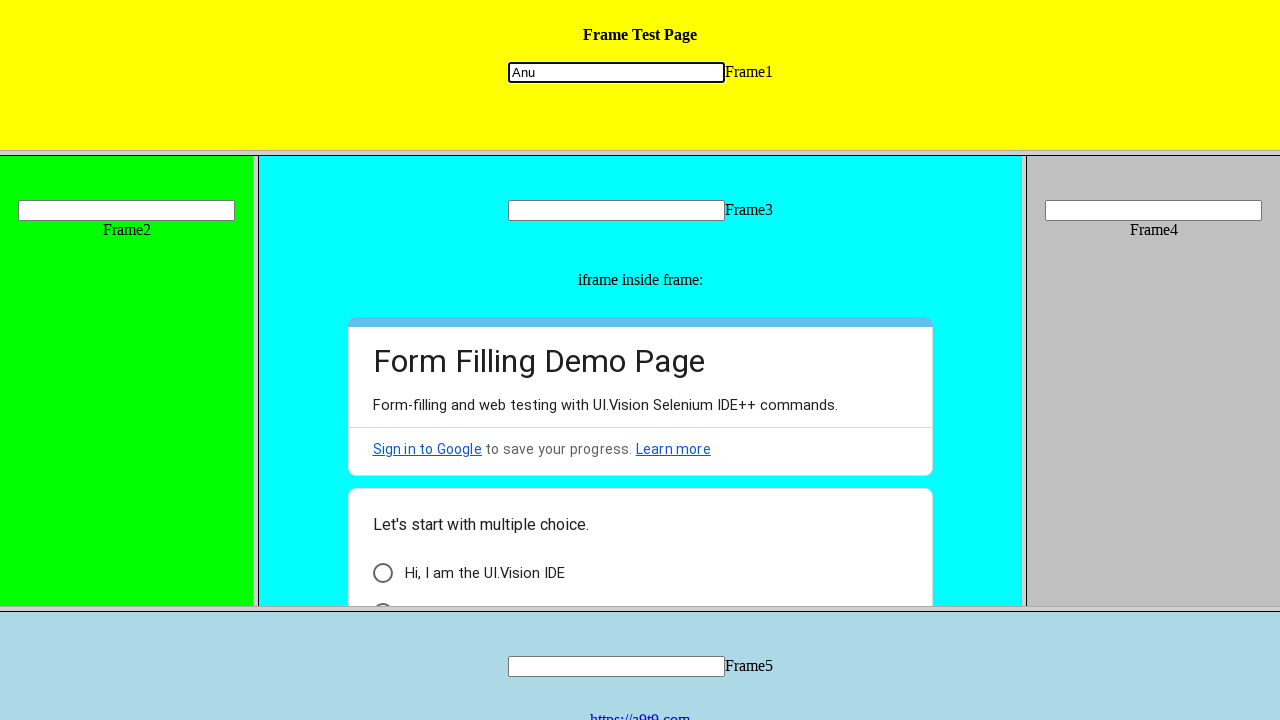

Filled text field in second frame with 'Automation' on frame[src='frame_2.html'] >> internal:control=enter-frame >> input[name='mytext2
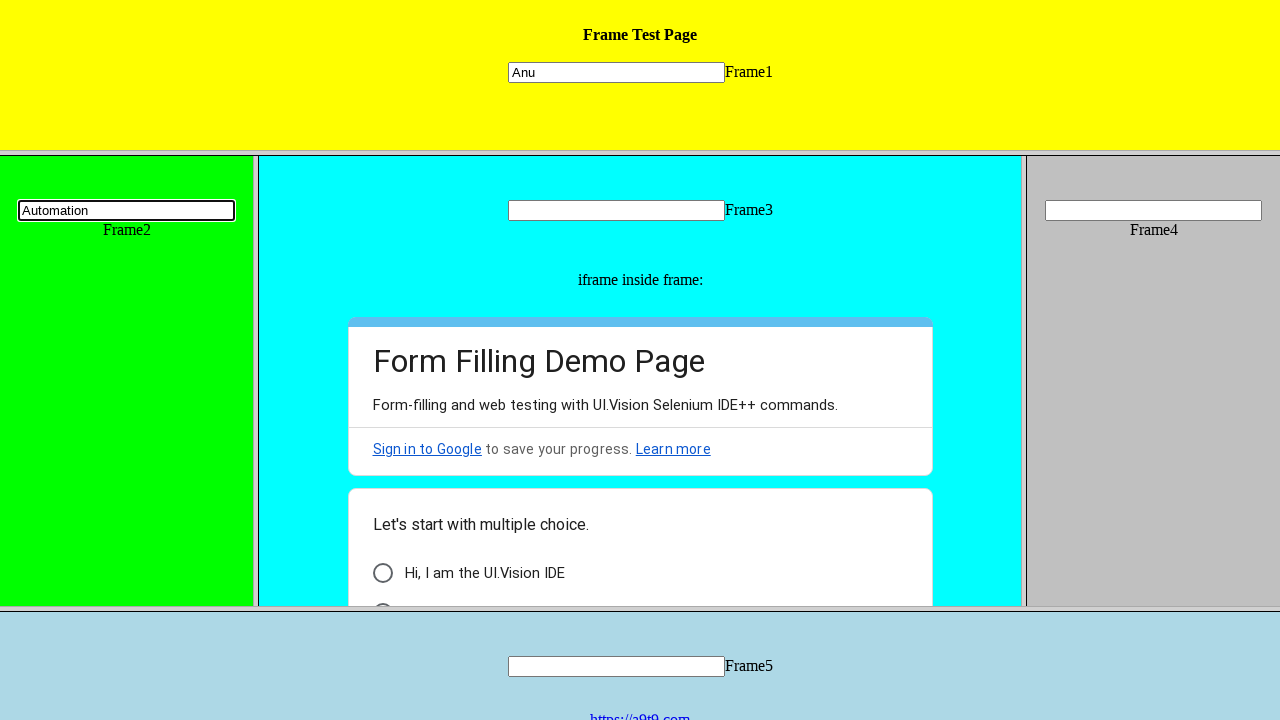

Located third frame with src='frame_3.html'
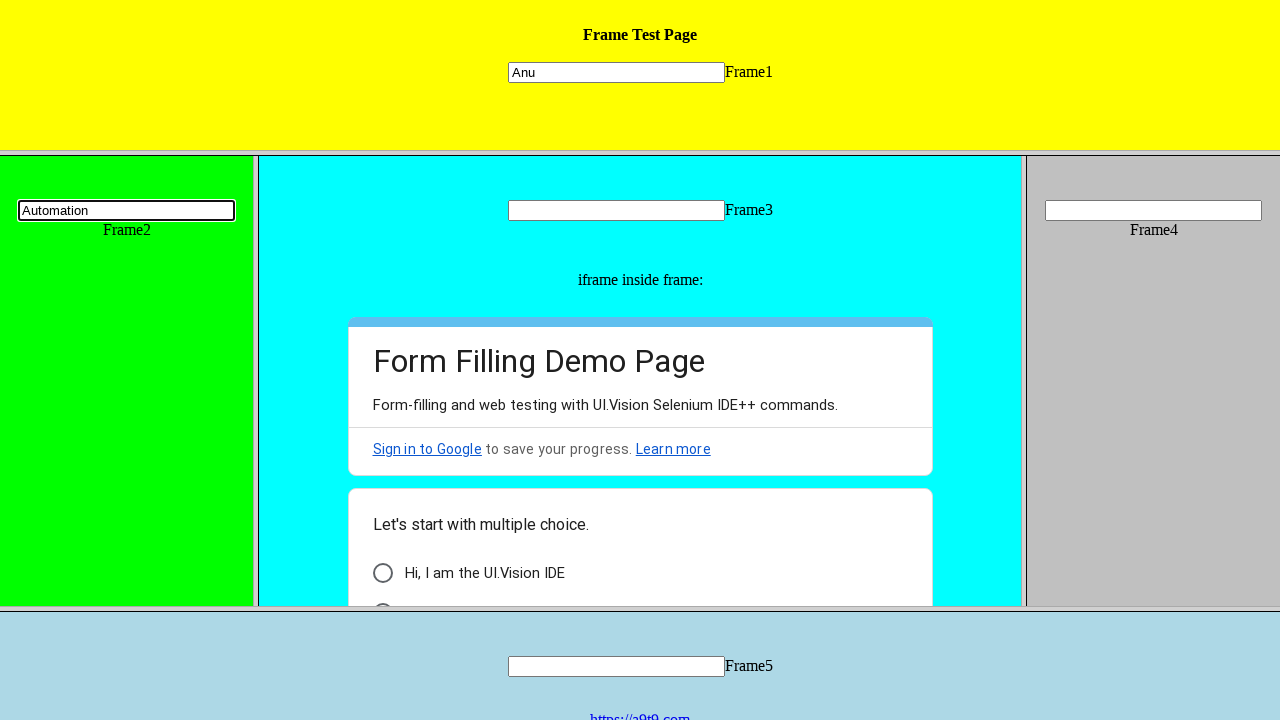

Located nested iframe within third frame
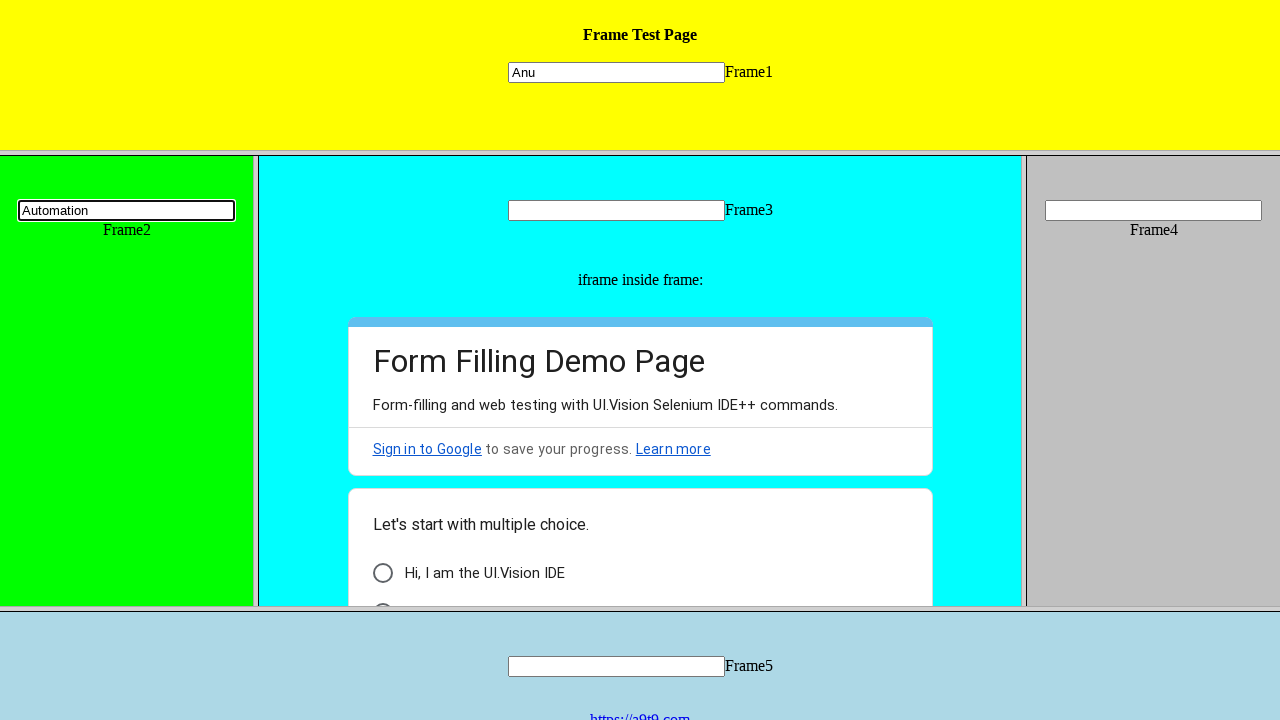

Filled text field in nested iframe with 'Something' on frame[src='frame_3.html'] >> internal:control=enter-frame >> iframe >> internal:
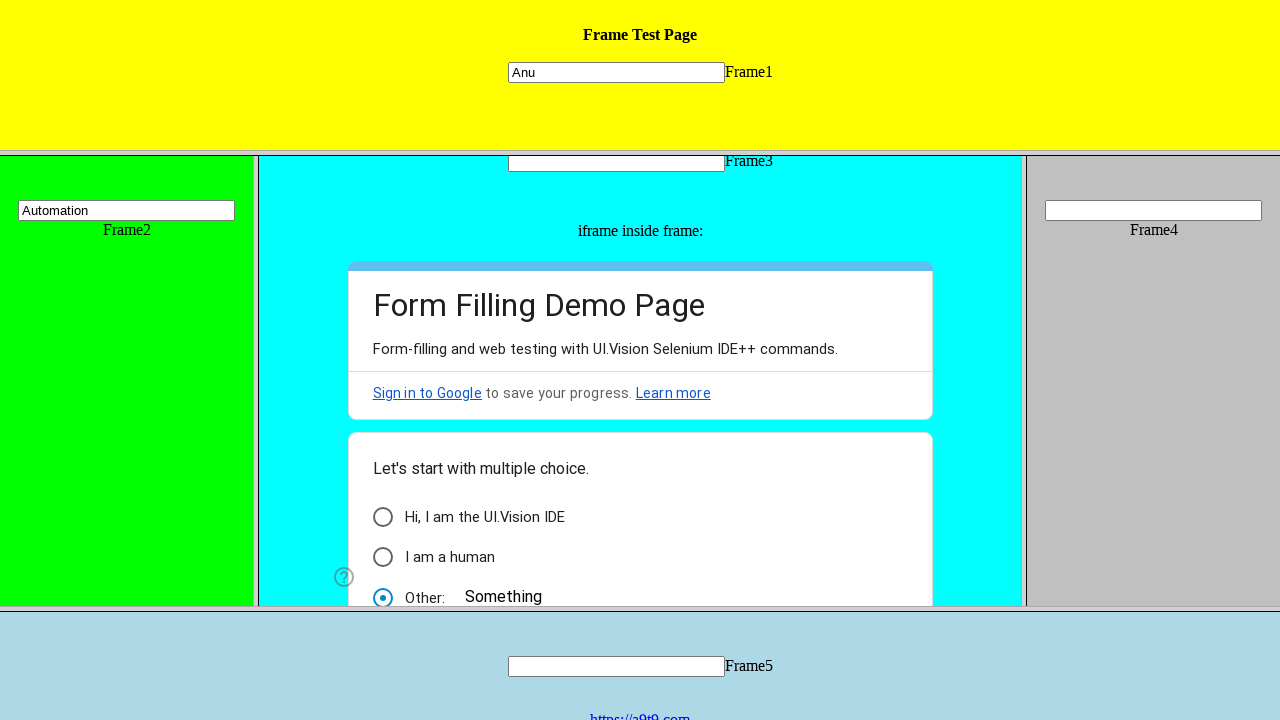

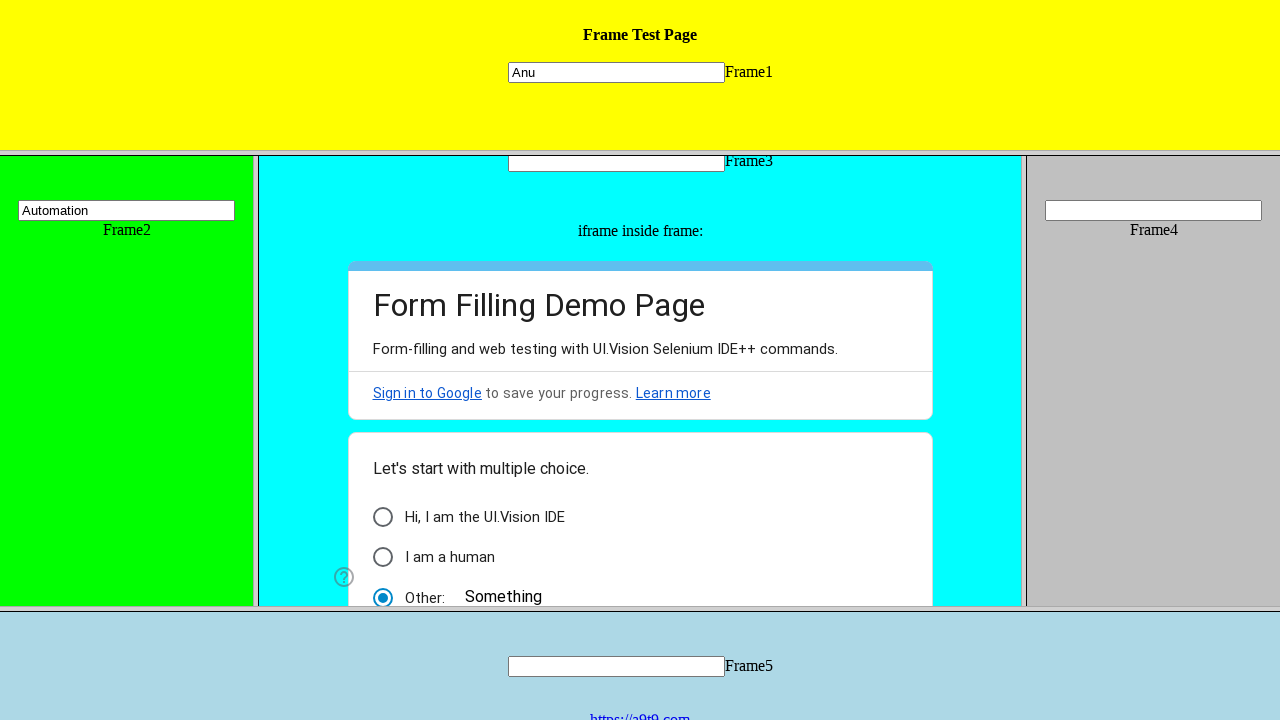